Tests dropdown select functionality by selecting an option by value from a dropdown menu

Starting URL: https://codenboxautomationlab.com/practice/

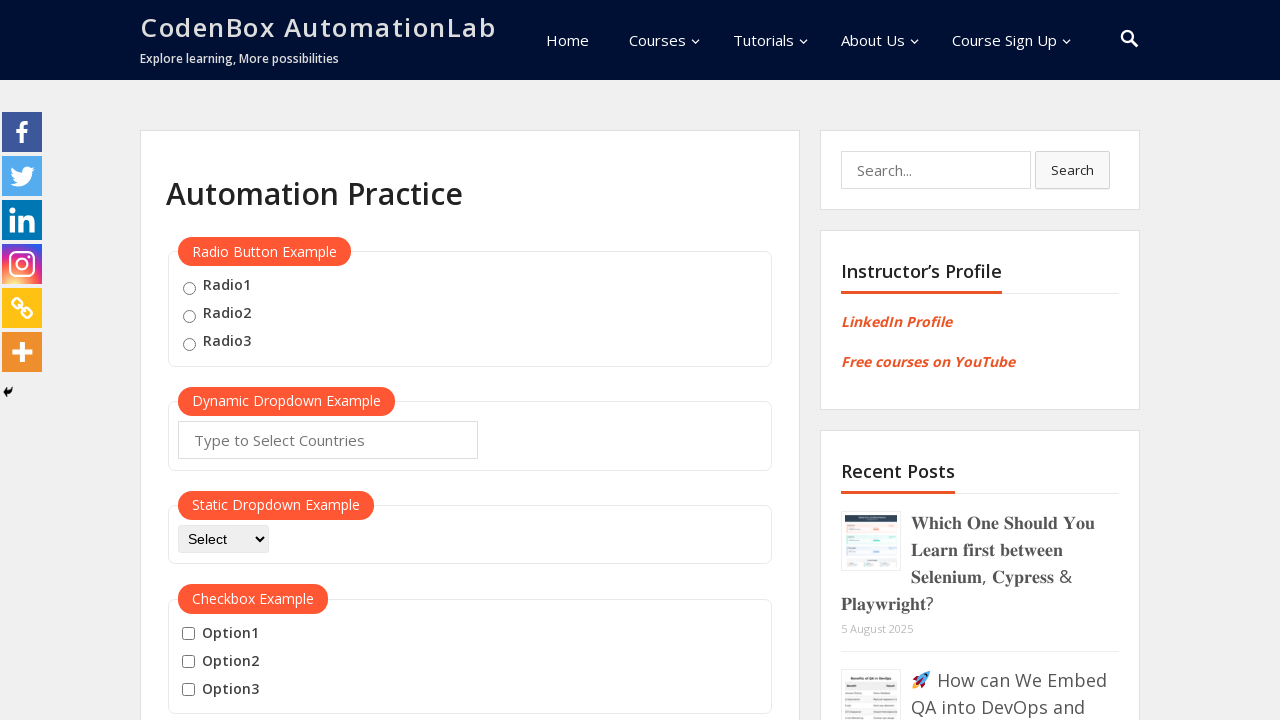

Navigated to practice page
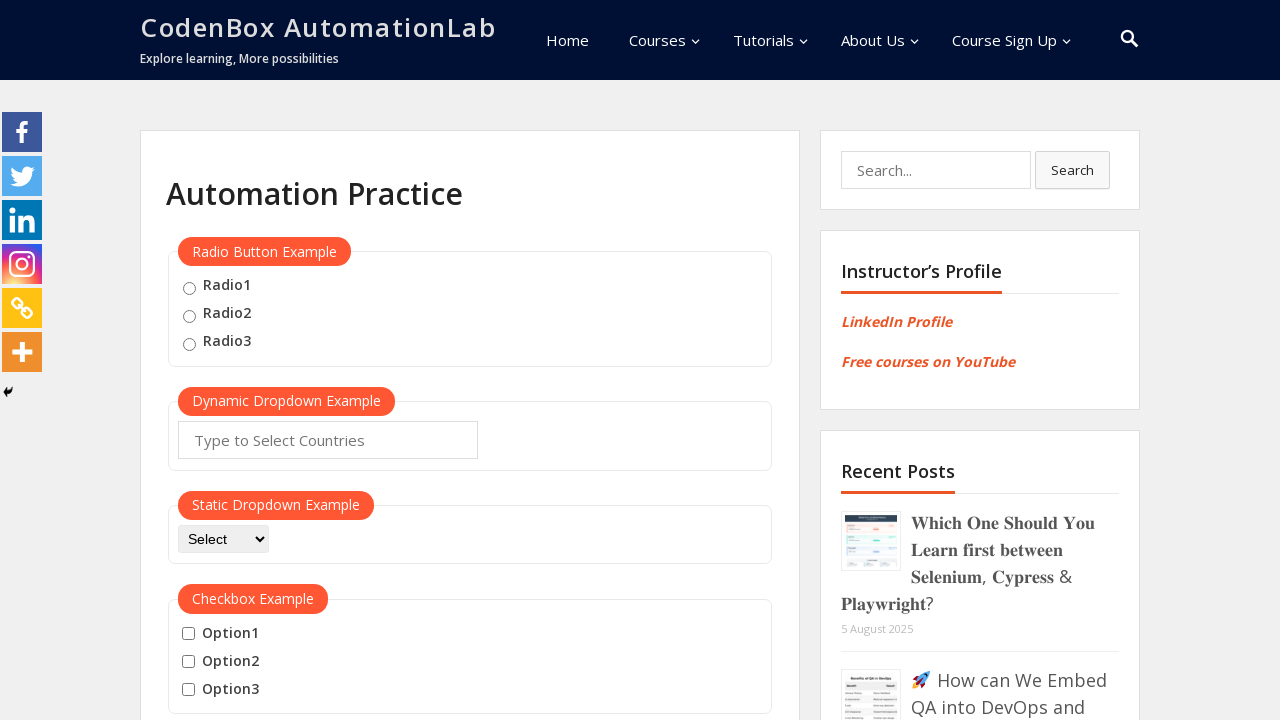

Selected 'option3' from dropdown menu by value on #dropdown-class-example
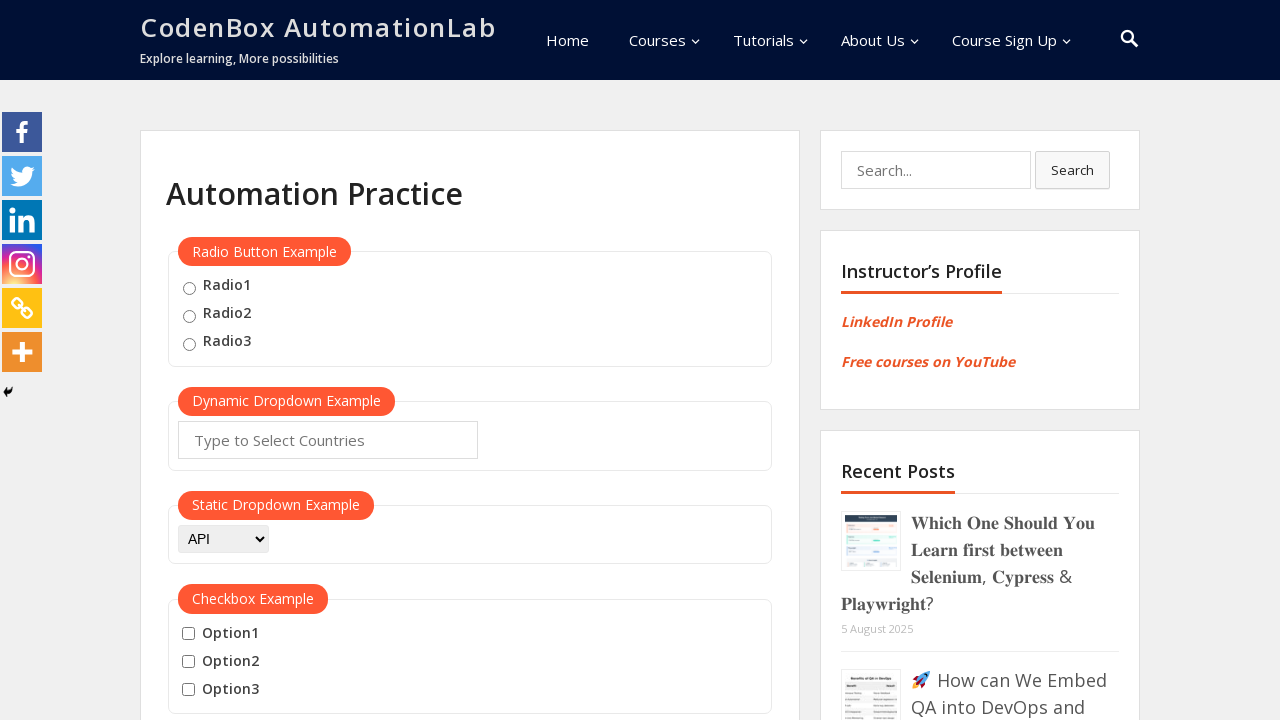

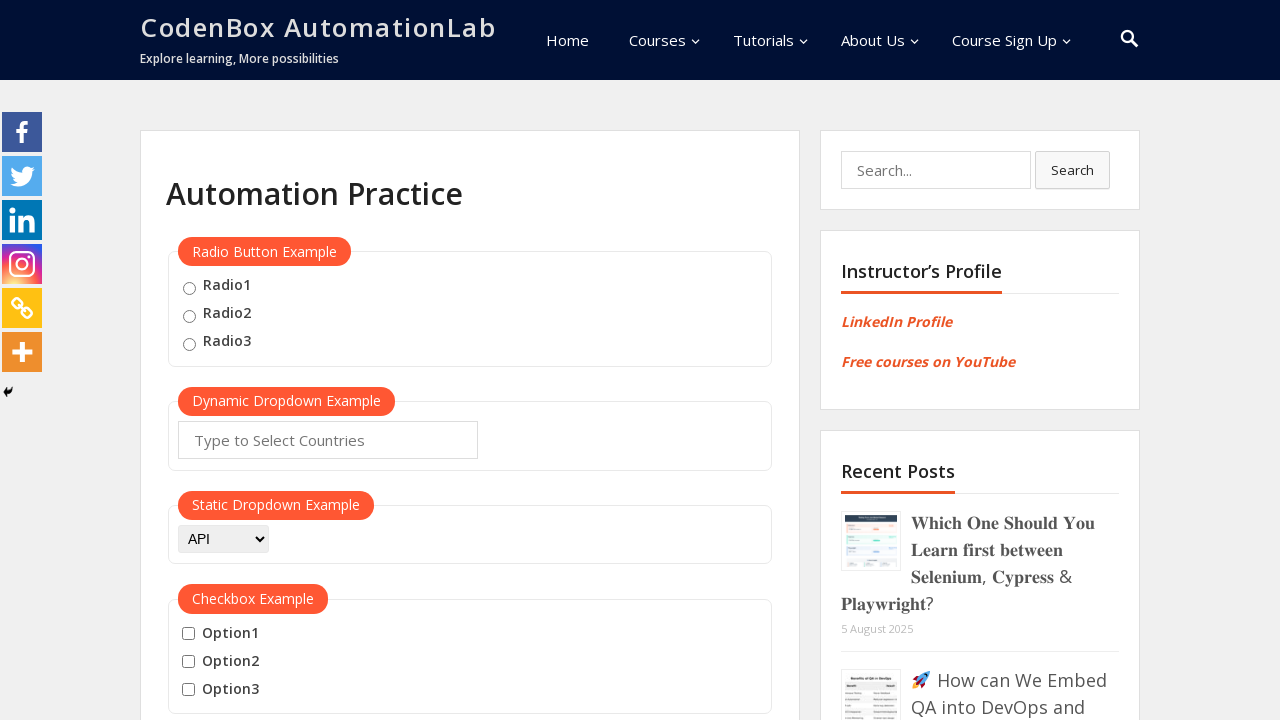